Tests JavaScript alert handling by clicking a button that triggers an alert and then dismissing it

Starting URL: http://www.echoecho.com/javascript4.htm

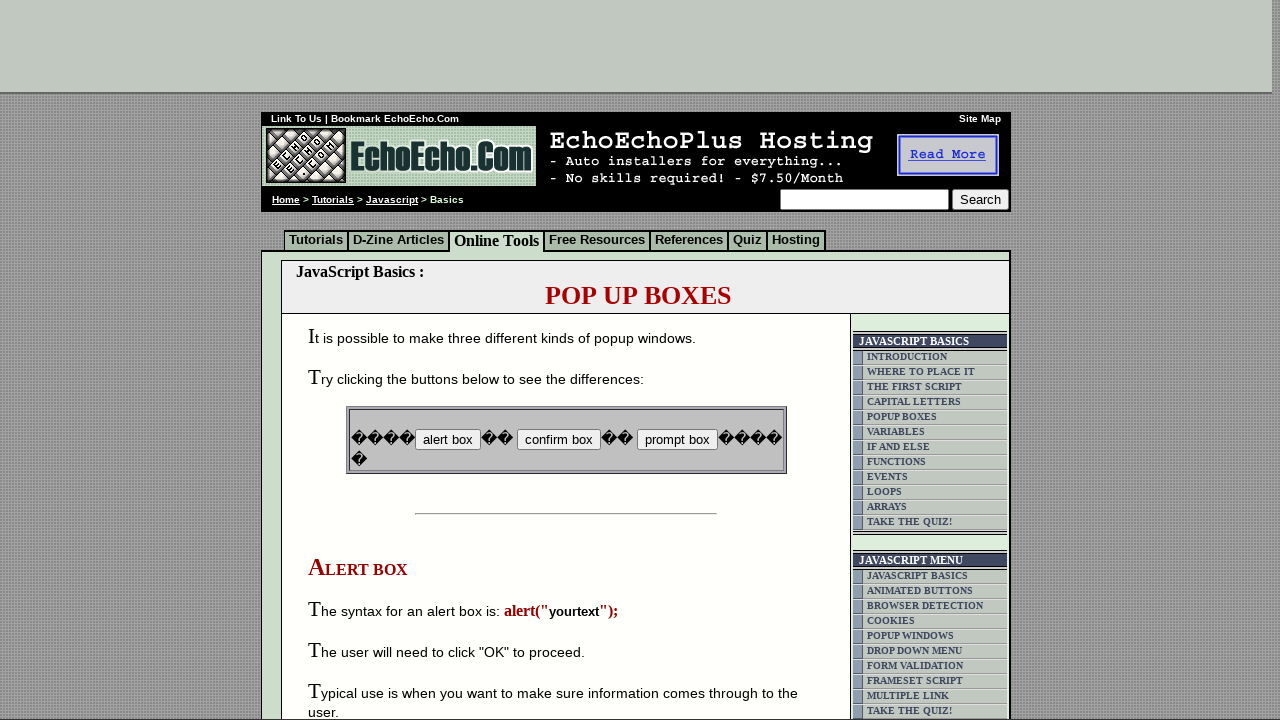

Clicked button to trigger JavaScript alert at (558, 440) on input[name='B2']
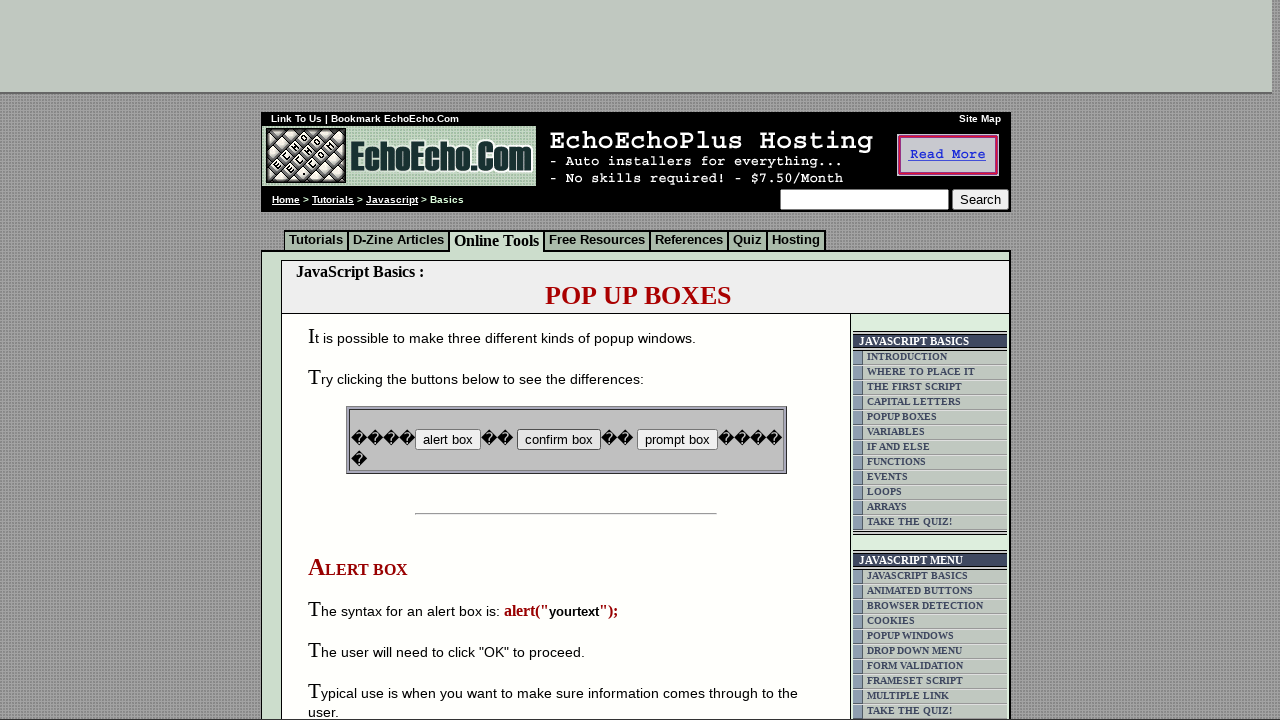

Set up dialog handler to dismiss alert
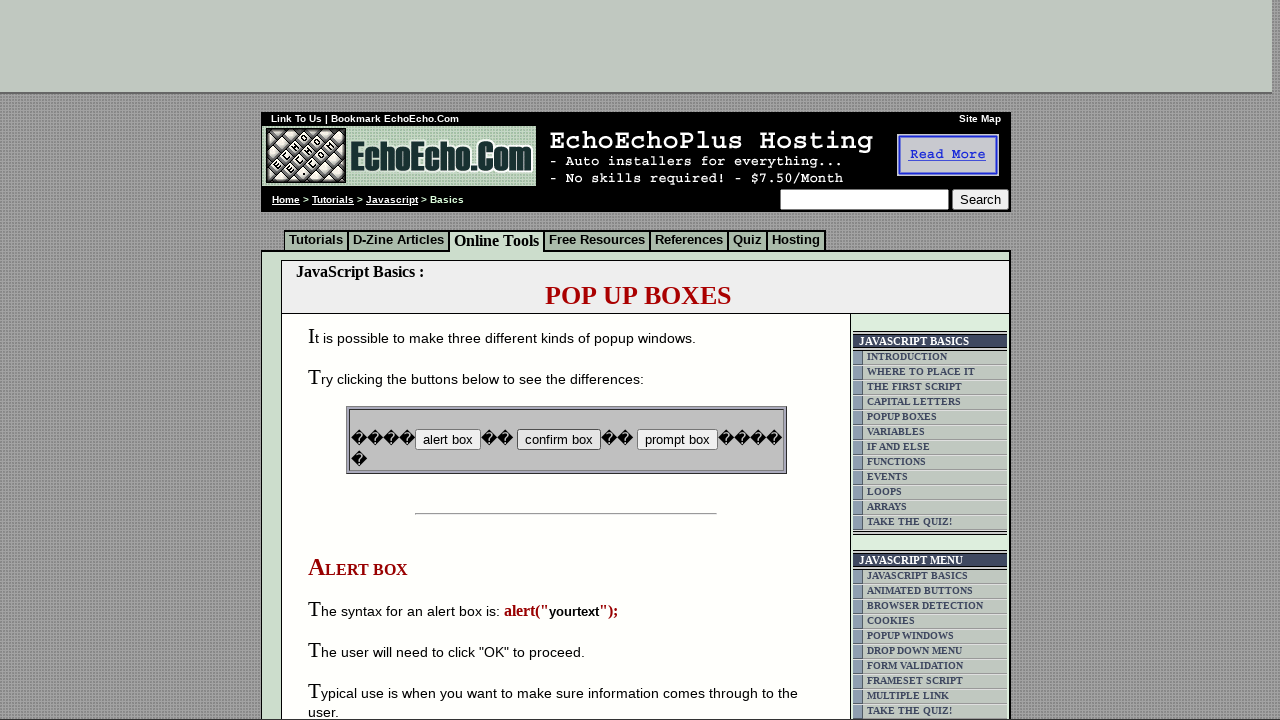

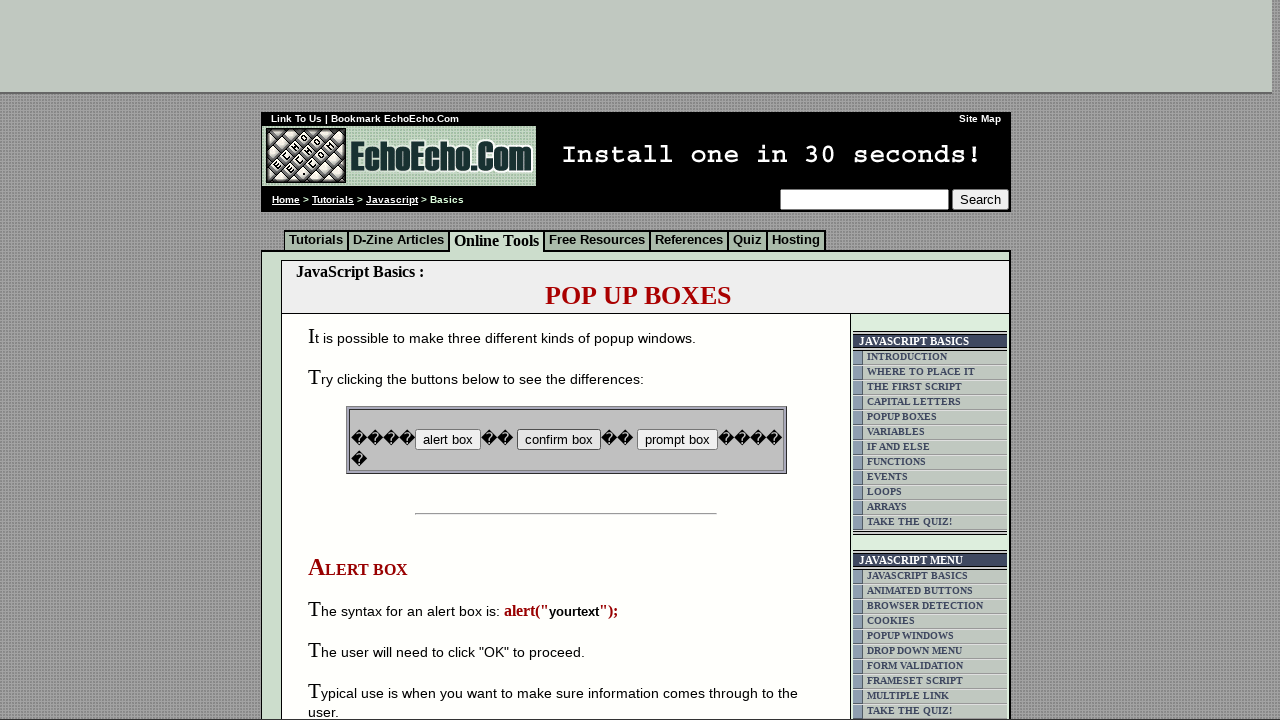